Tests checkbox functionality by selecting all checkboxes except "Others" and verifying their selected status

Starting URL: https://www.leafground.com/checkbox.xhtml

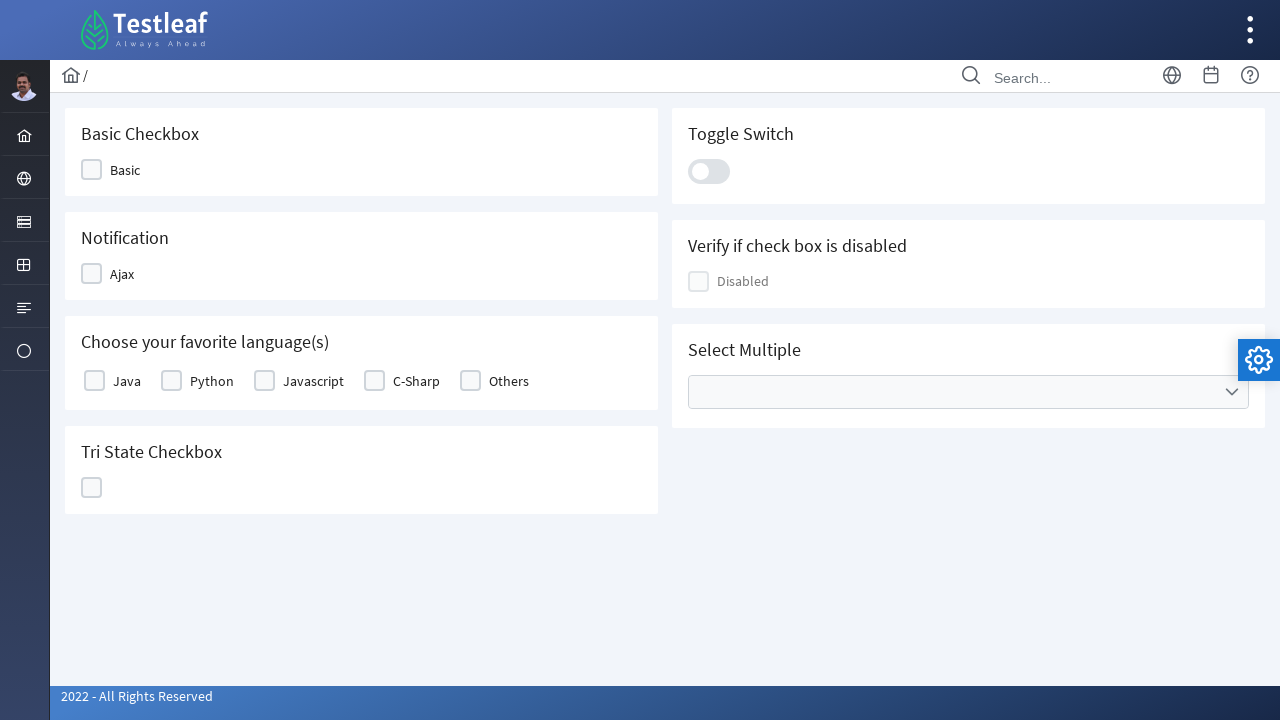

Waited for checkbox table to load
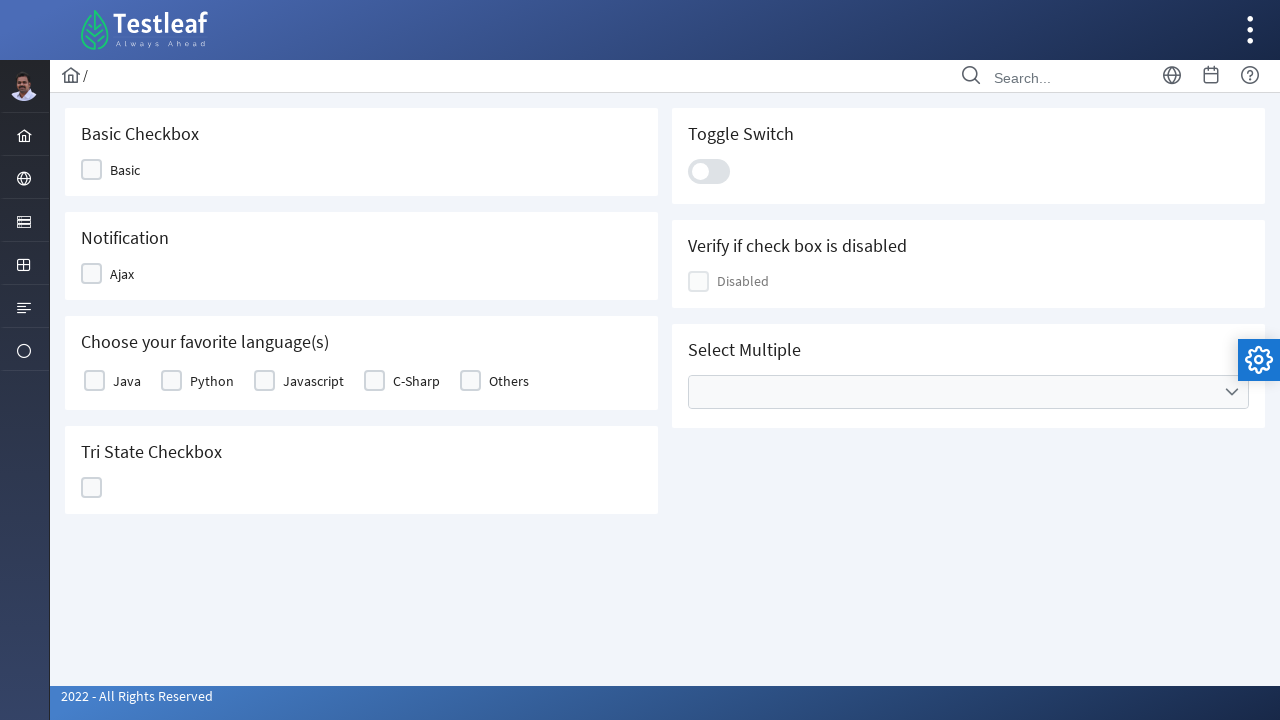

Located all checkbox labels in the table
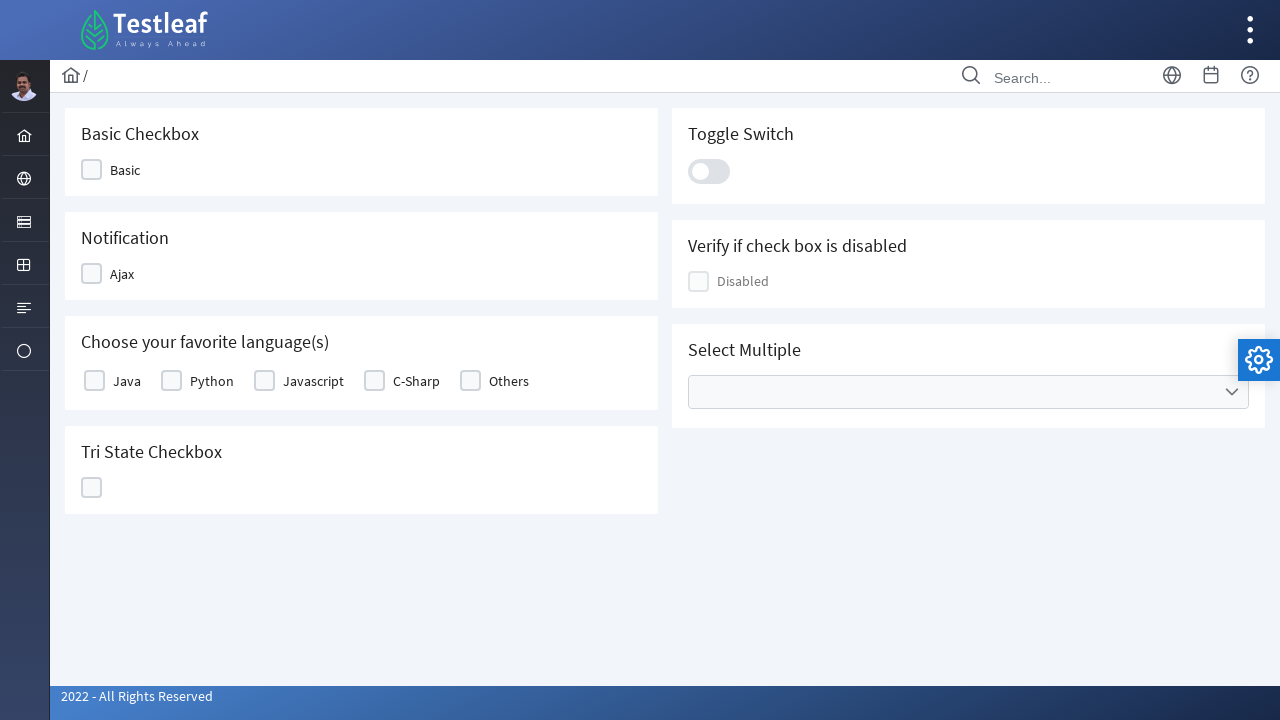

Found 5 checkboxes in total
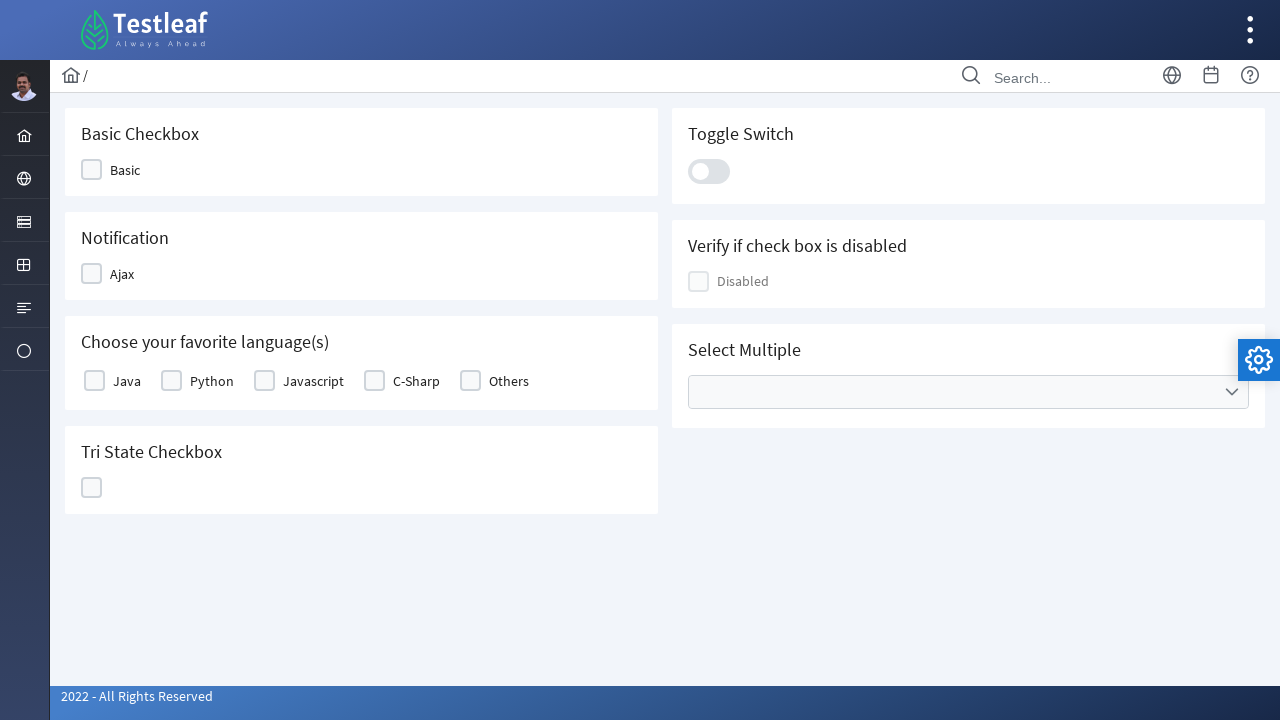

Clicked checkbox 'Java' at (127, 381) on xpath=//table[@id='j_idt87:basic']//label >> nth=0
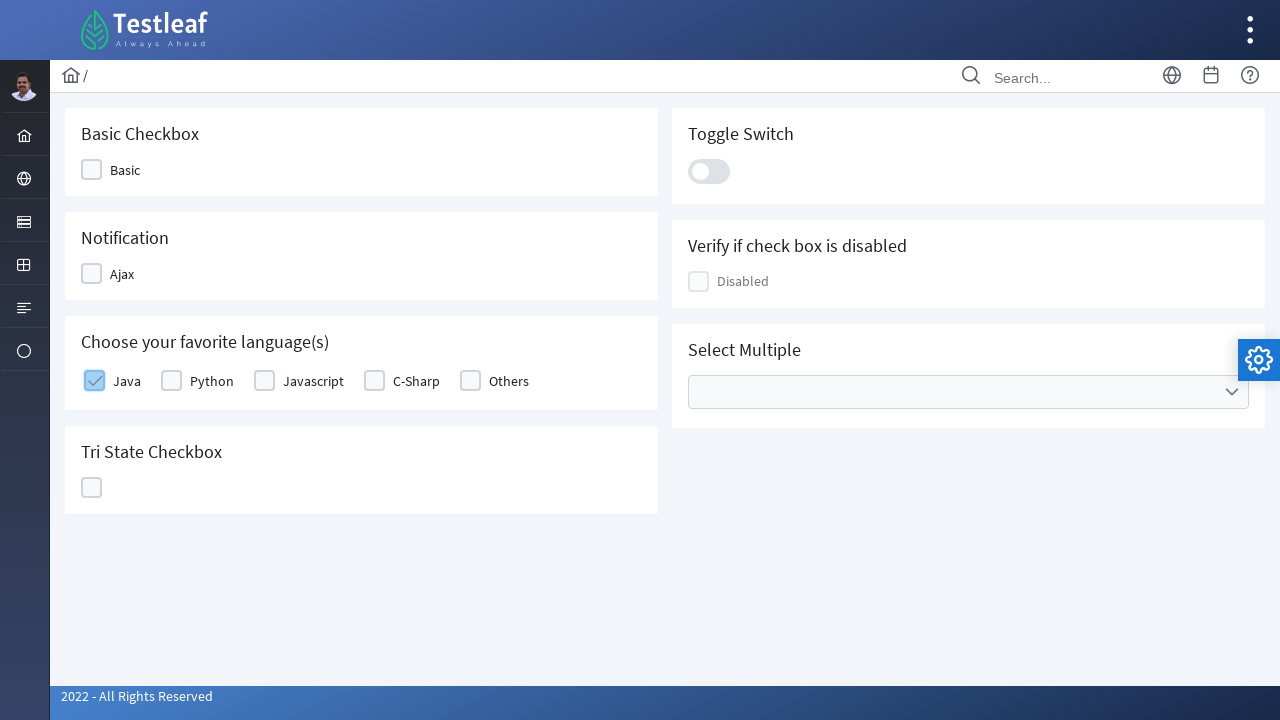

Clicked checkbox 'Python' at (212, 381) on xpath=//table[@id='j_idt87:basic']//label >> nth=1
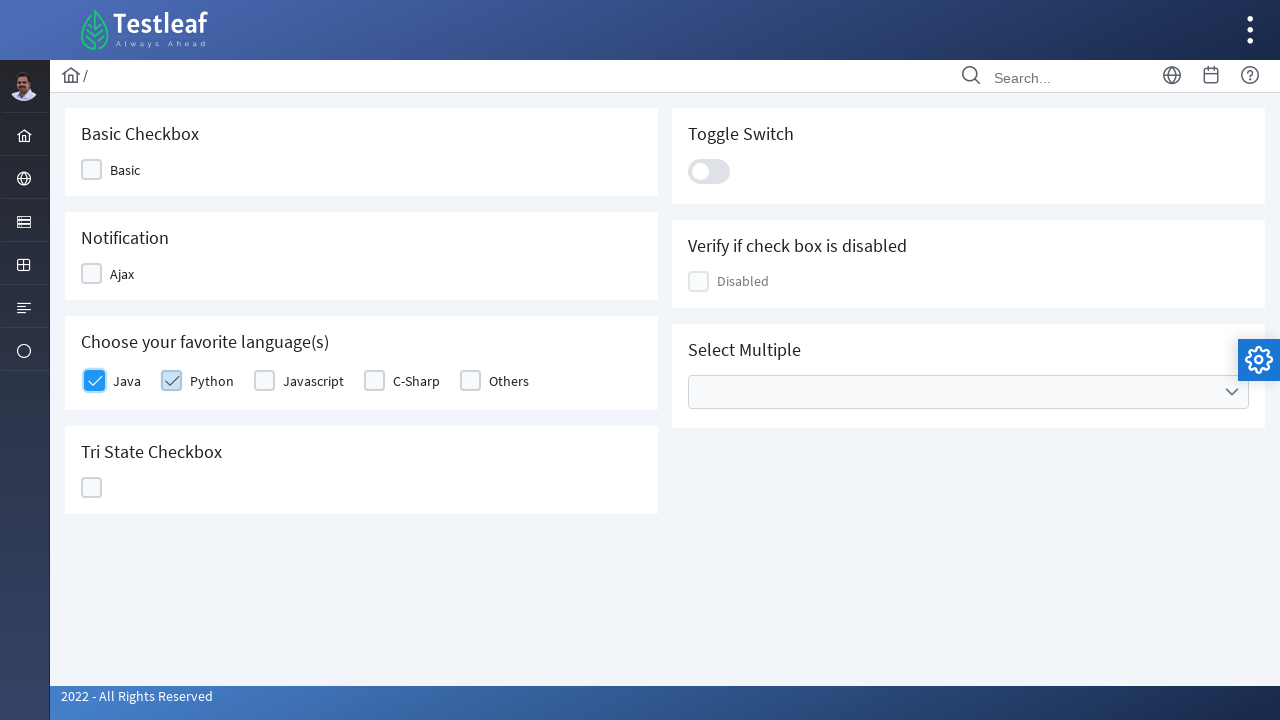

Clicked checkbox 'Javascript' at (314, 381) on xpath=//table[@id='j_idt87:basic']//label >> nth=2
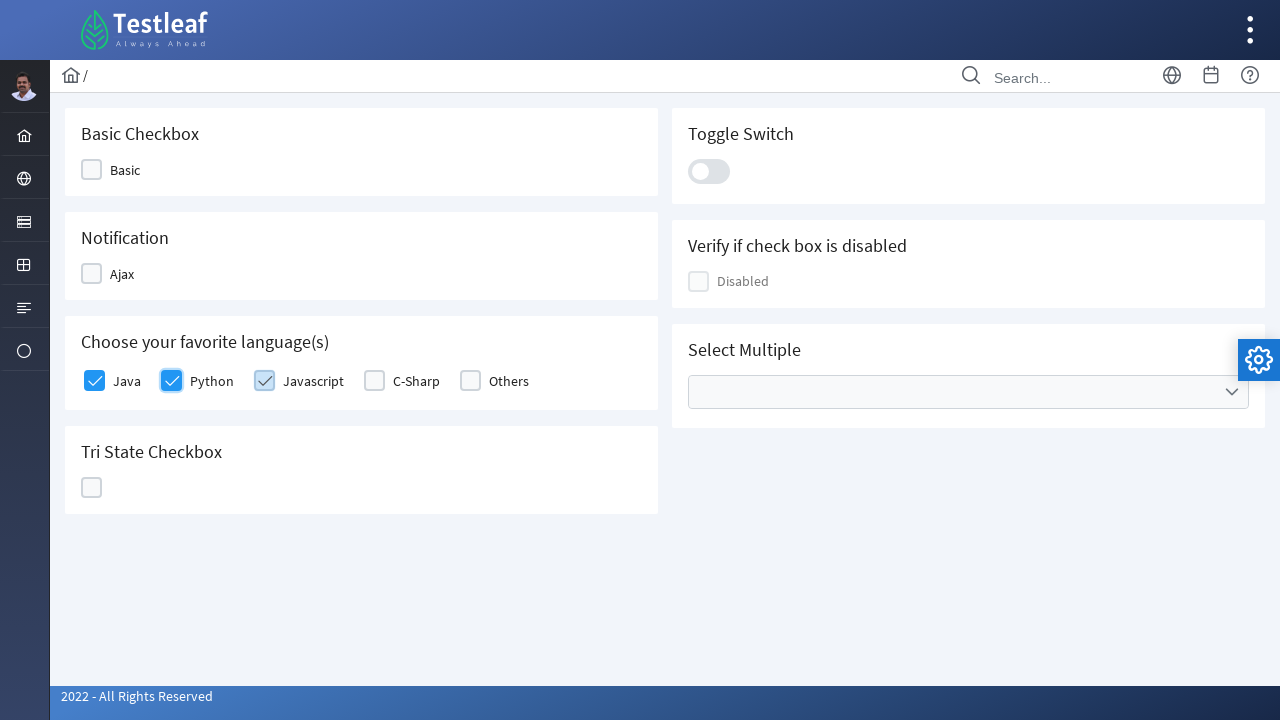

Clicked checkbox 'C-Sharp' at (416, 381) on xpath=//table[@id='j_idt87:basic']//label >> nth=3
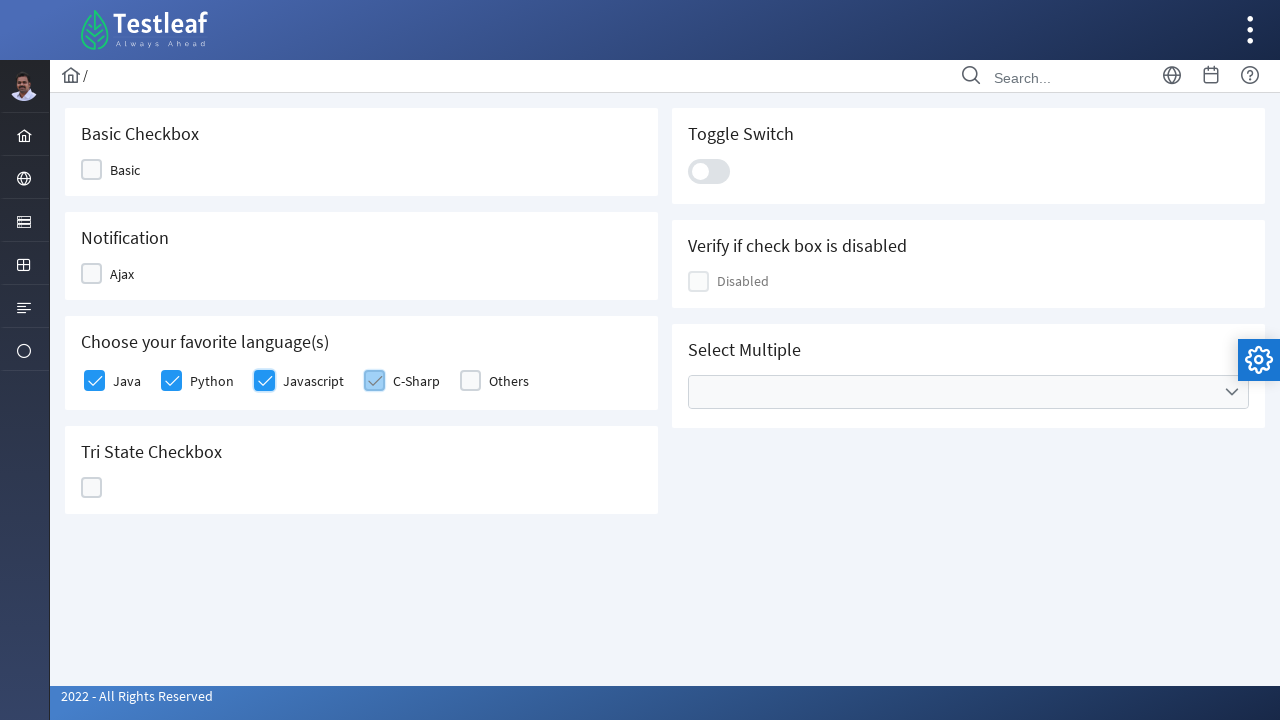

Verified checkbox 1 selected status is: True
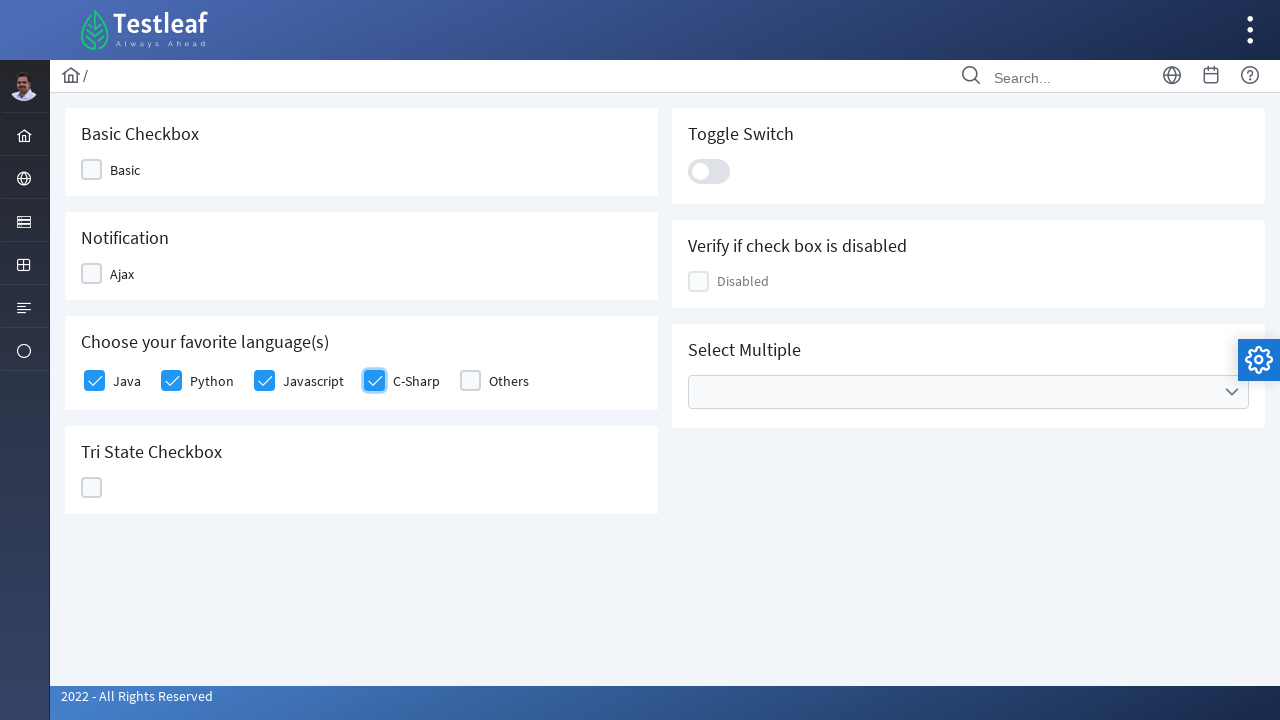

Verified checkbox 2 selected status is: True
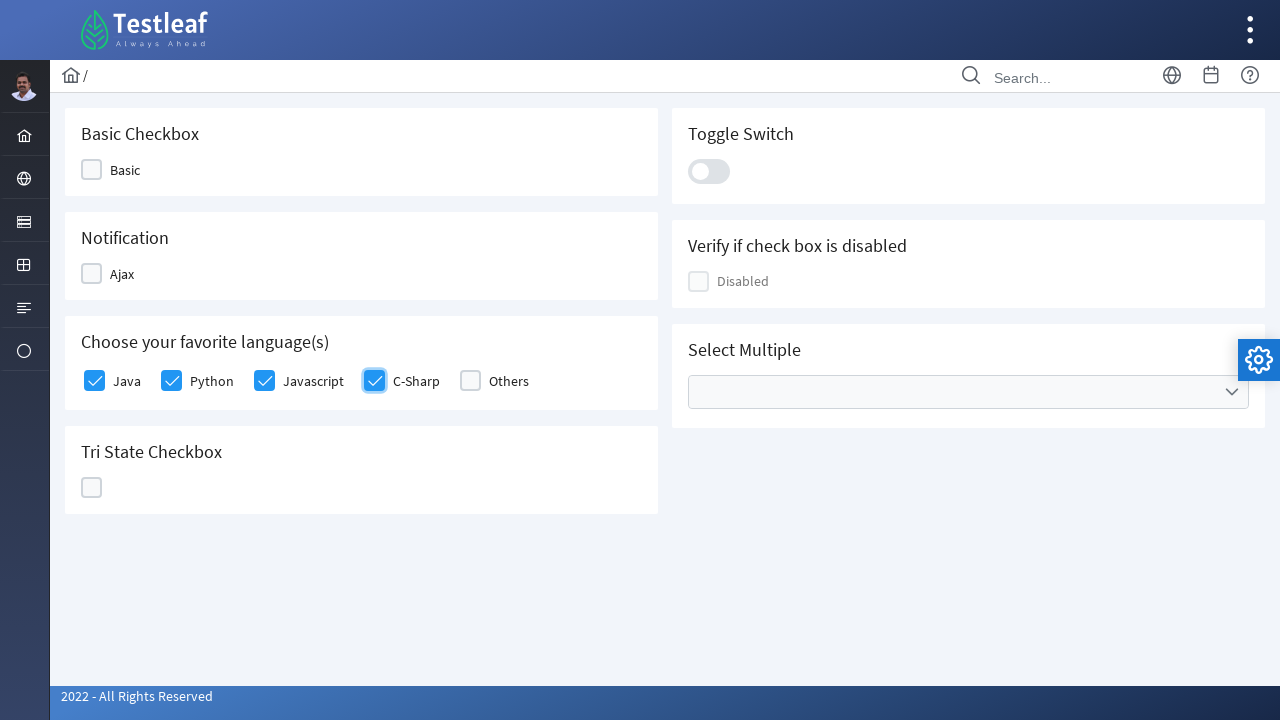

Verified checkbox 3 selected status is: True
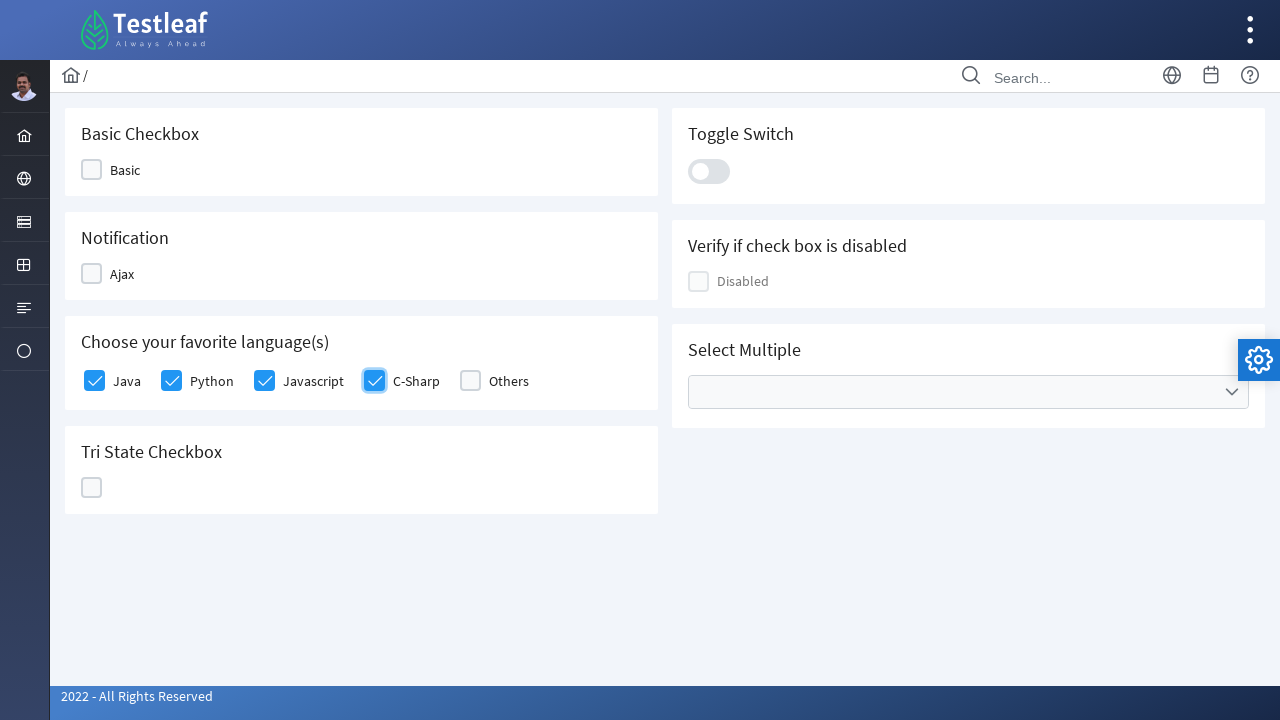

Verified checkbox 4 selected status is: True
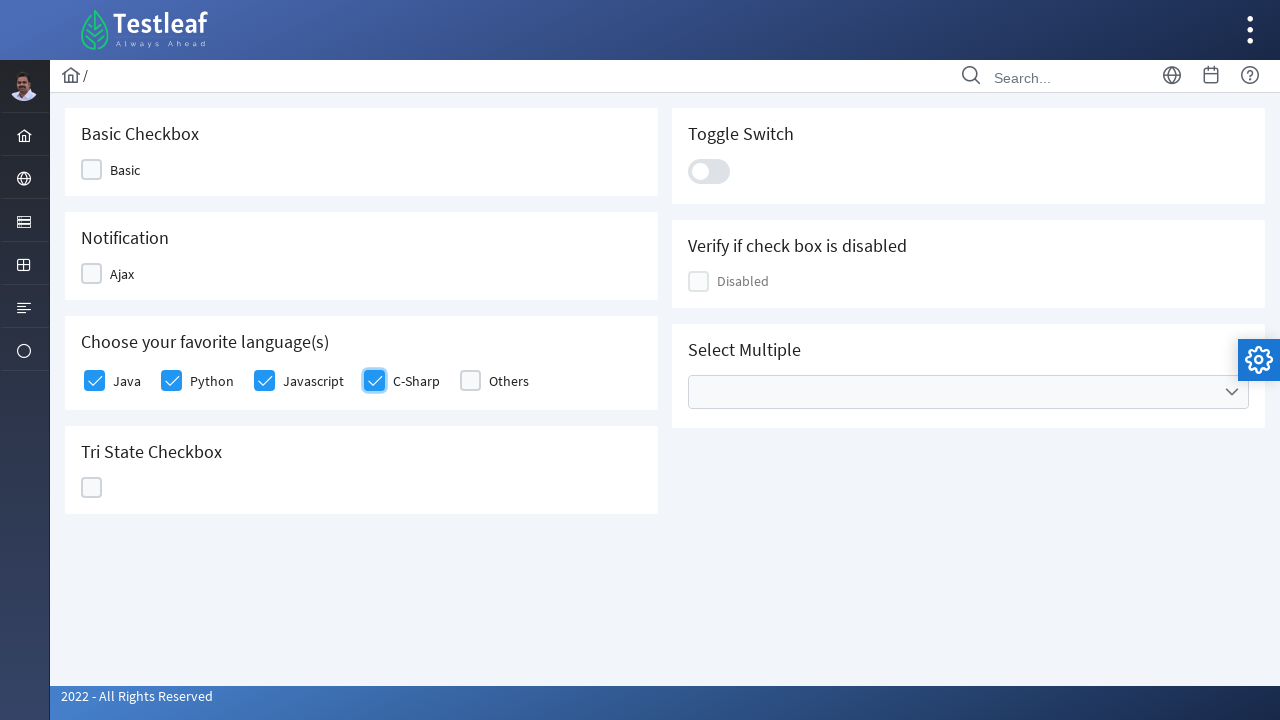

Verified checkbox 5 selected status is: False
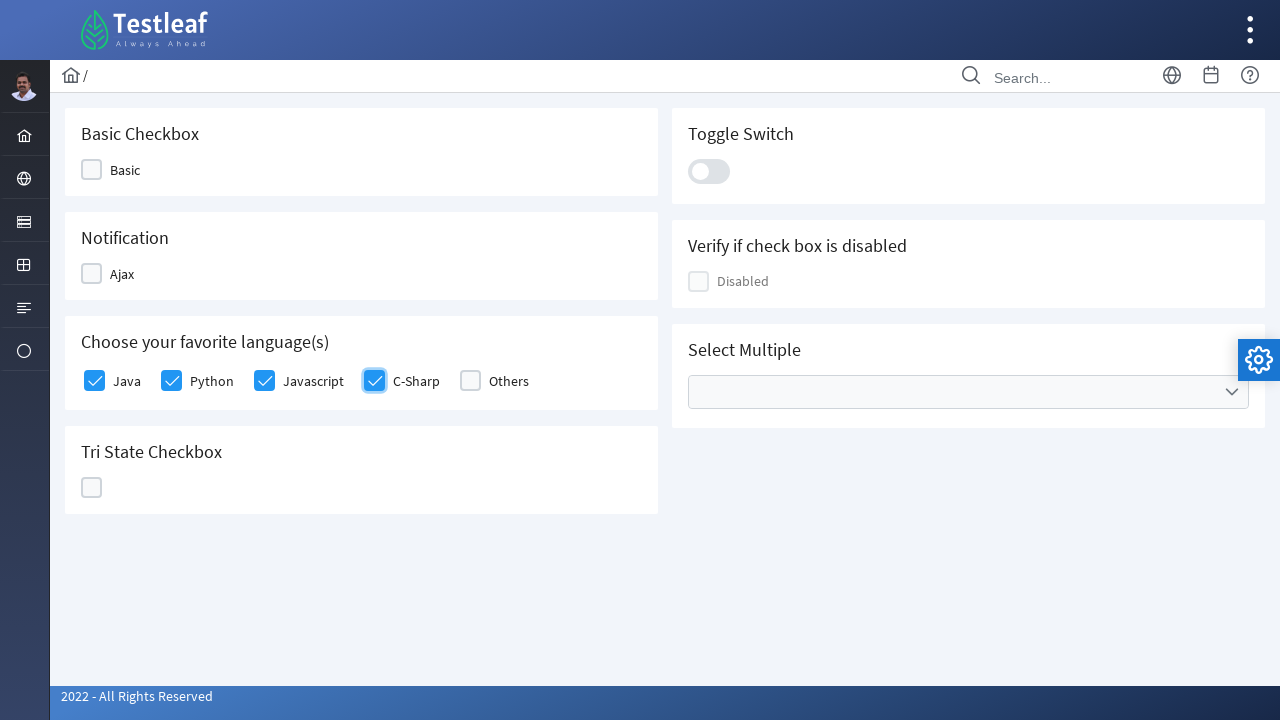

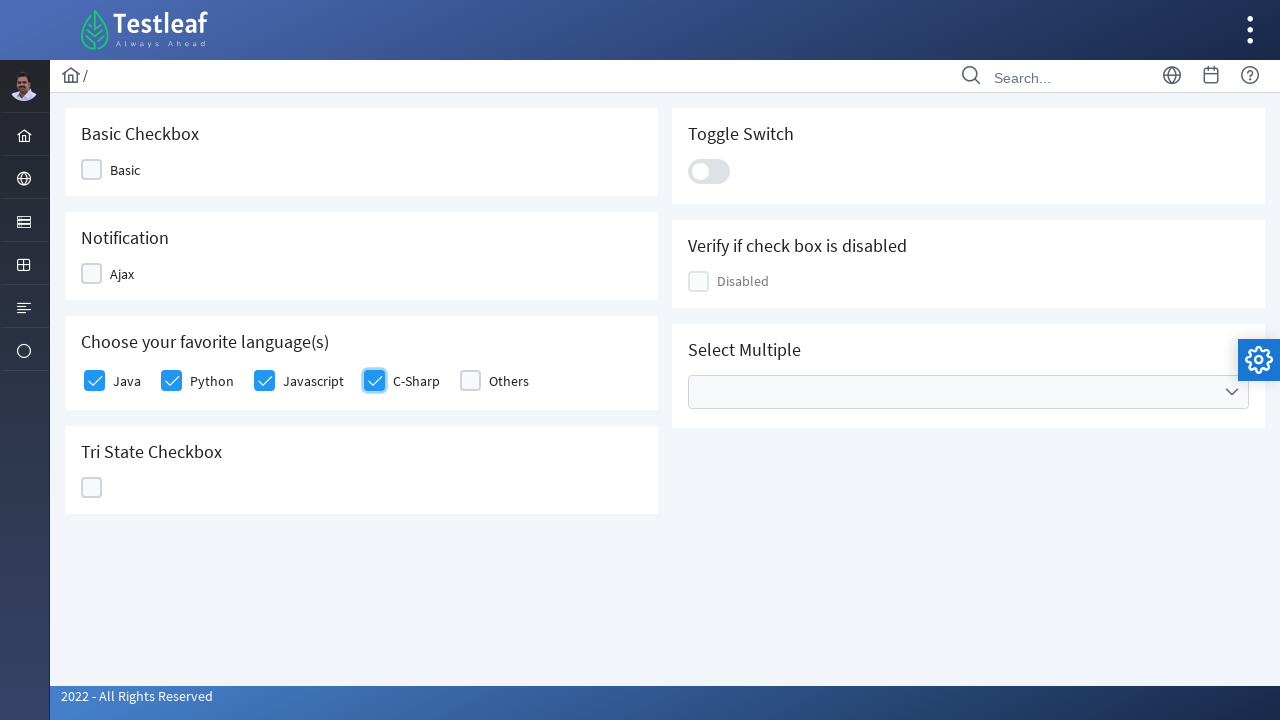